Tests alert handling by clicking a button that triggers an alert and then accepting it

Starting URL: https://demo.automationtesting.in/Alerts.html

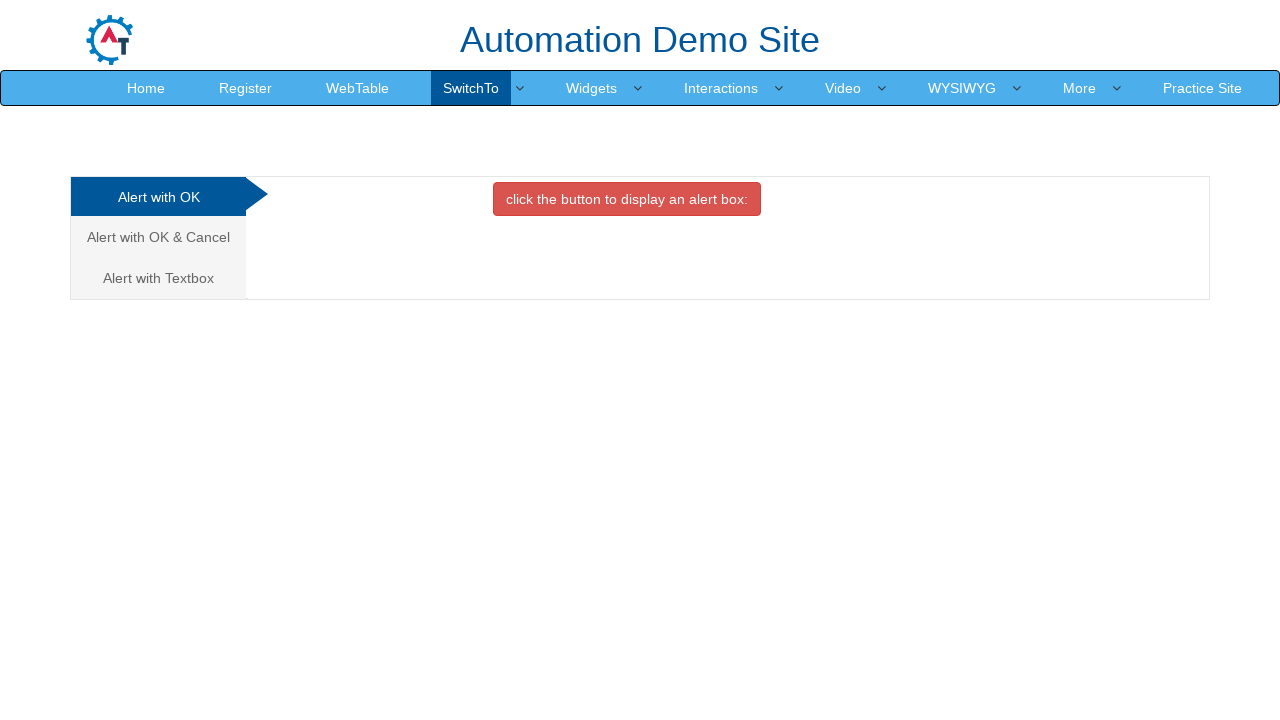

Clicked button to trigger alert at (627, 199) on xpath=//button[@class='btn btn-danger']
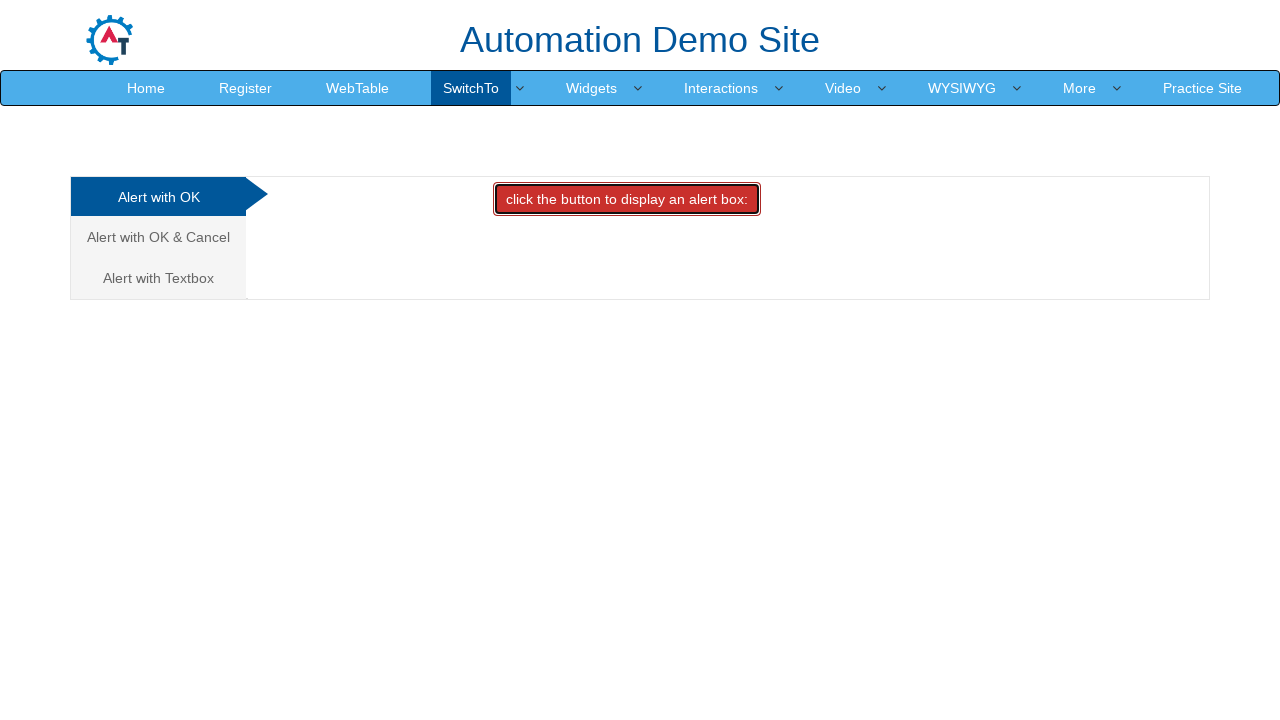

Set up dialog handler to accept alert
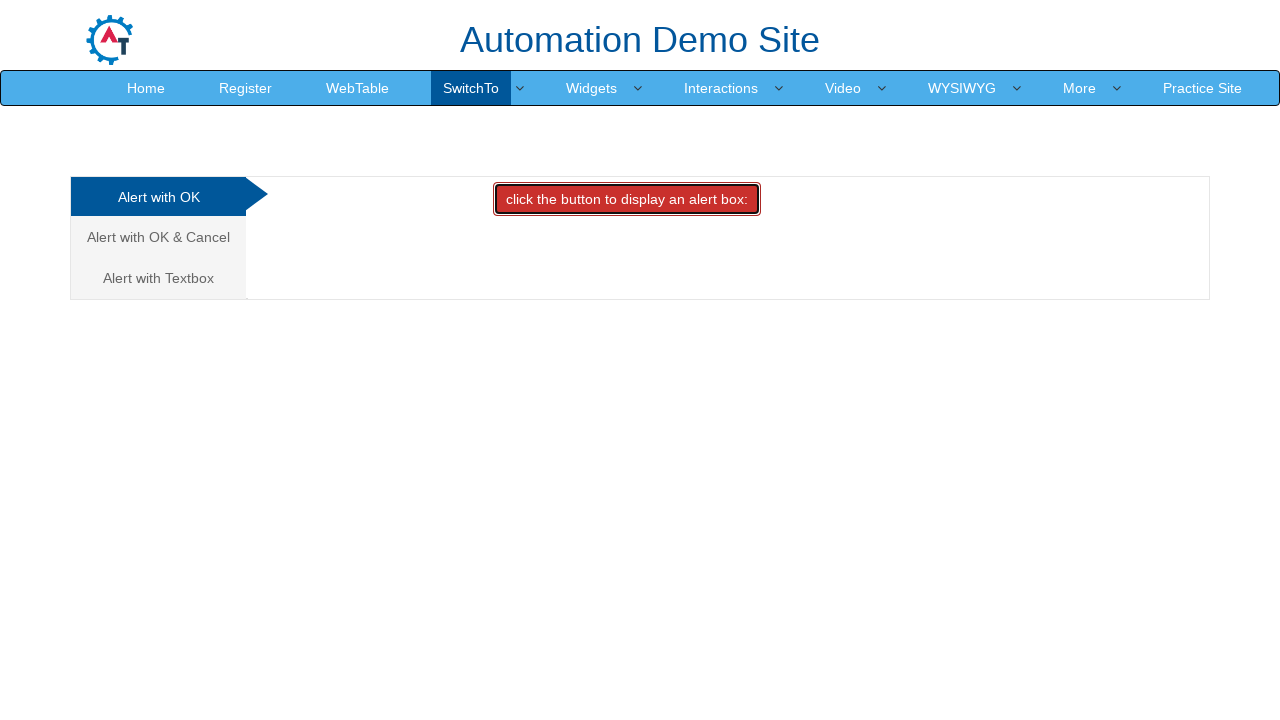

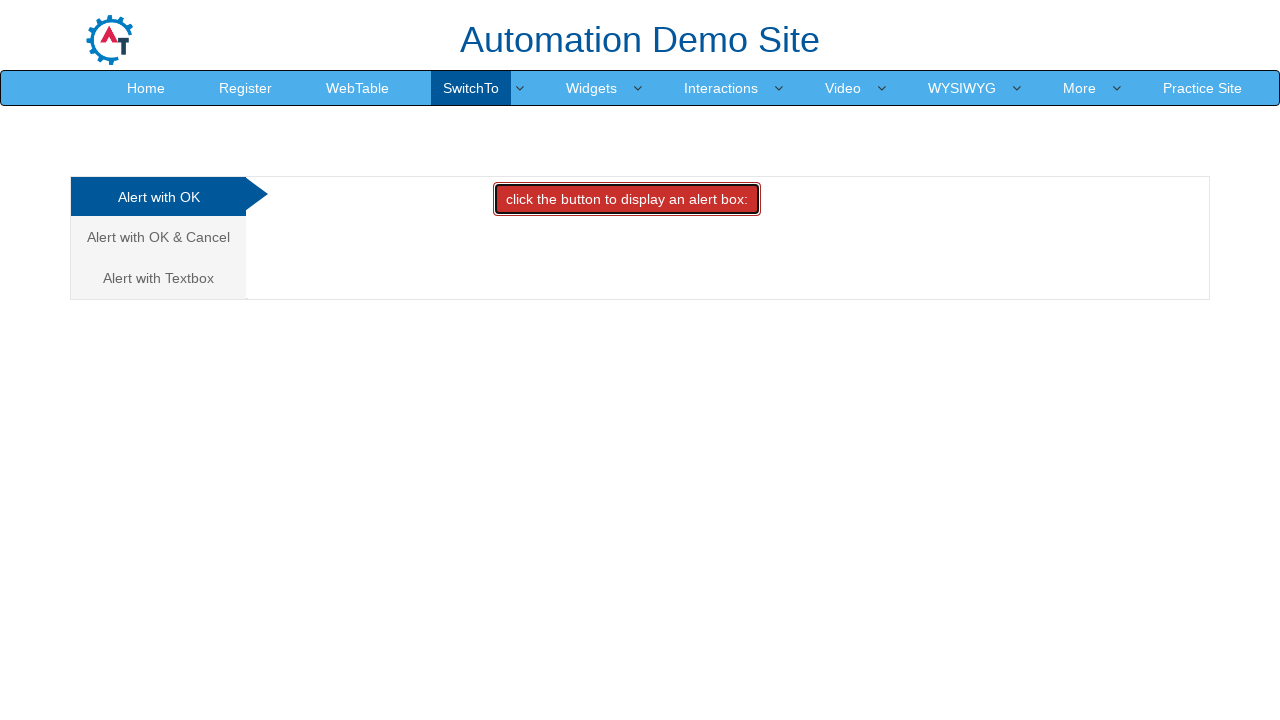